Tests flight selection flow by searching for flights from Paris to London, capturing flight details from the results, then selecting a flight and verifying the details match on the purchase page.

Starting URL: https://blazedemo.com

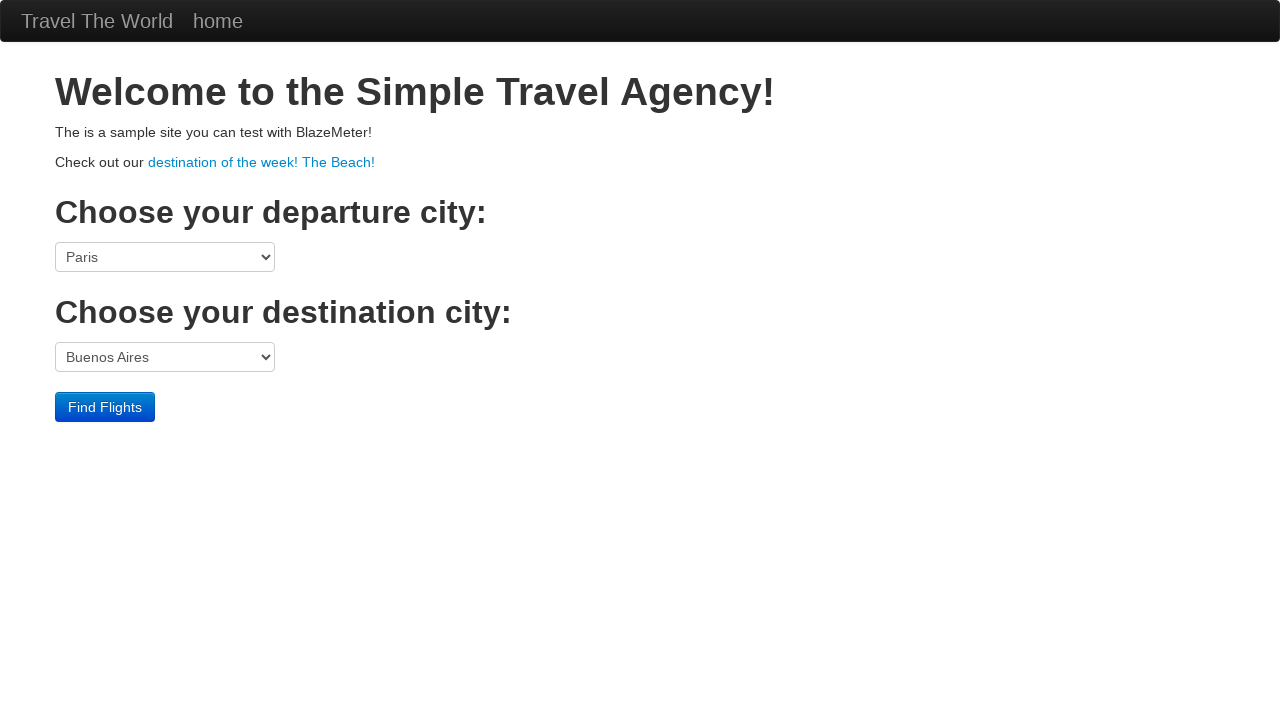

Selected Paris as departure city on select[name='fromPort']
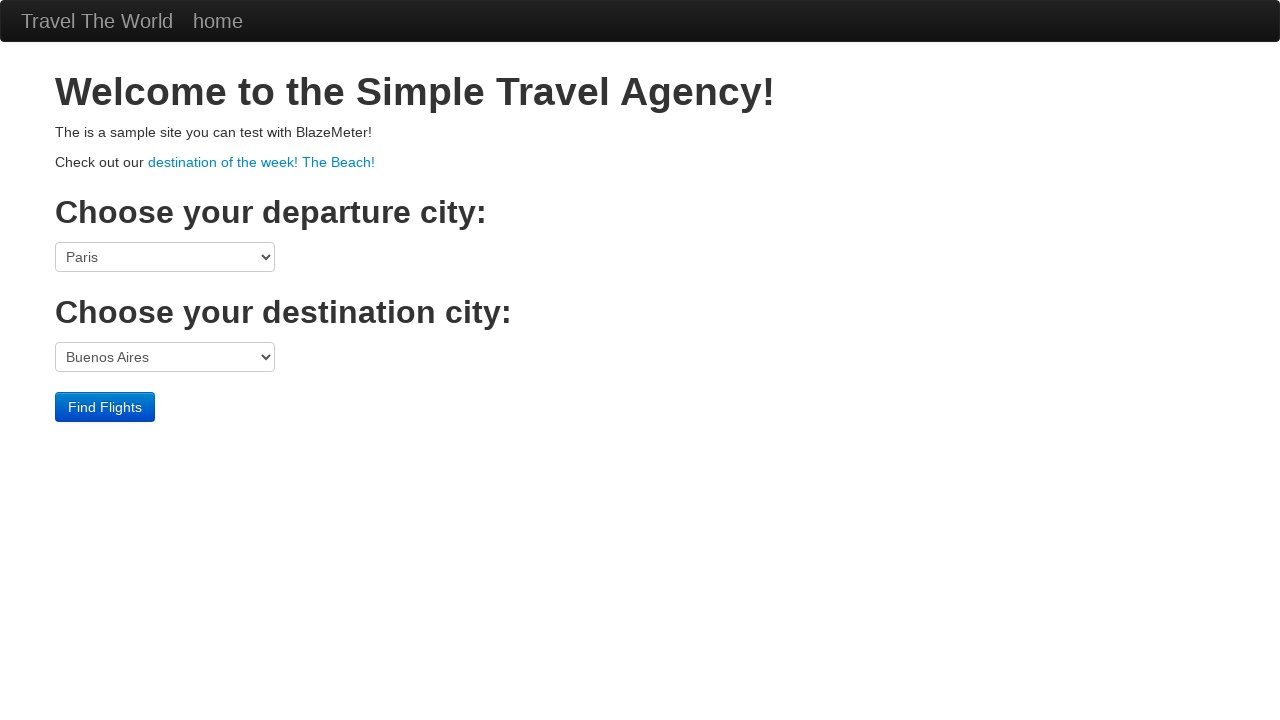

Selected London as destination city on select[name='toPort']
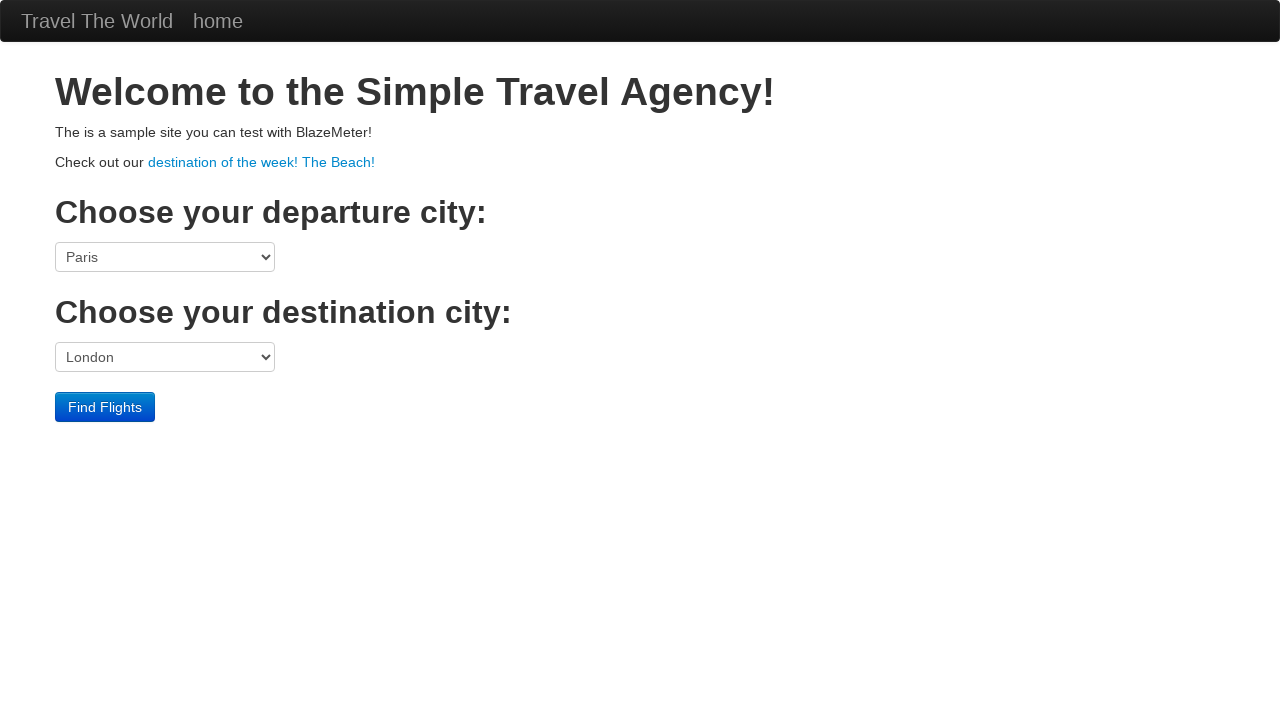

Submitted flight search form on input
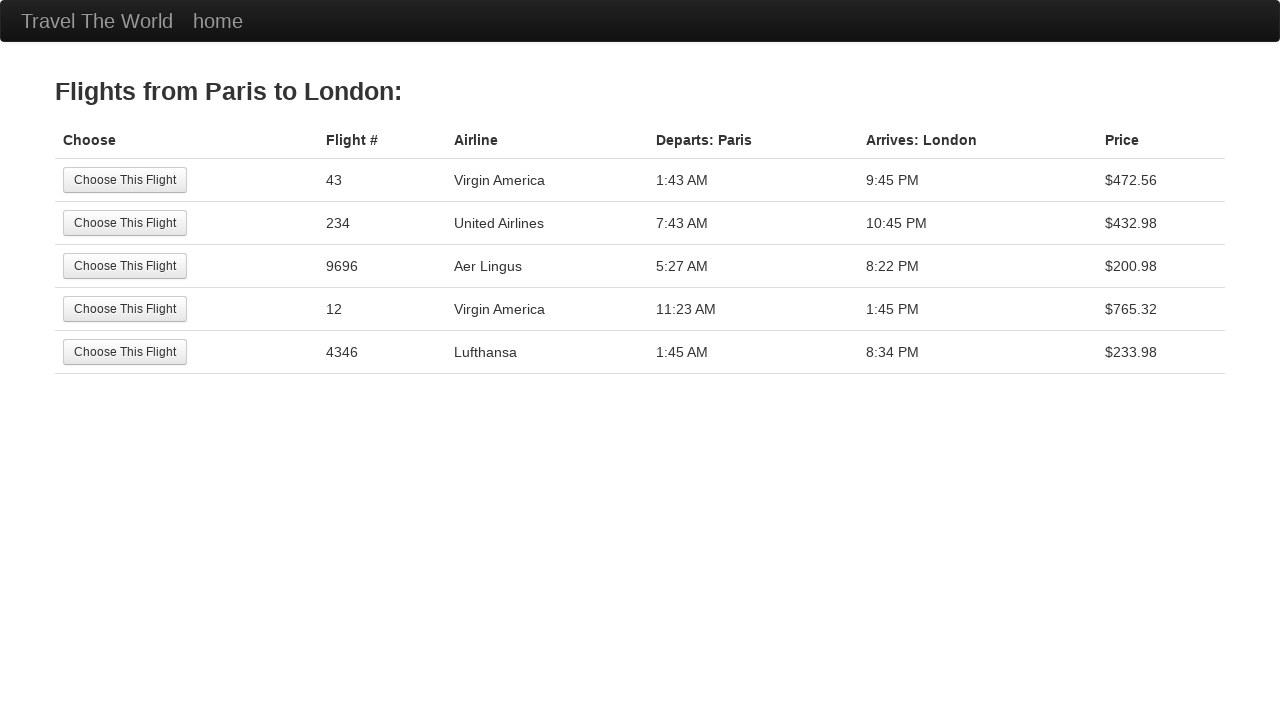

Flight search results loaded
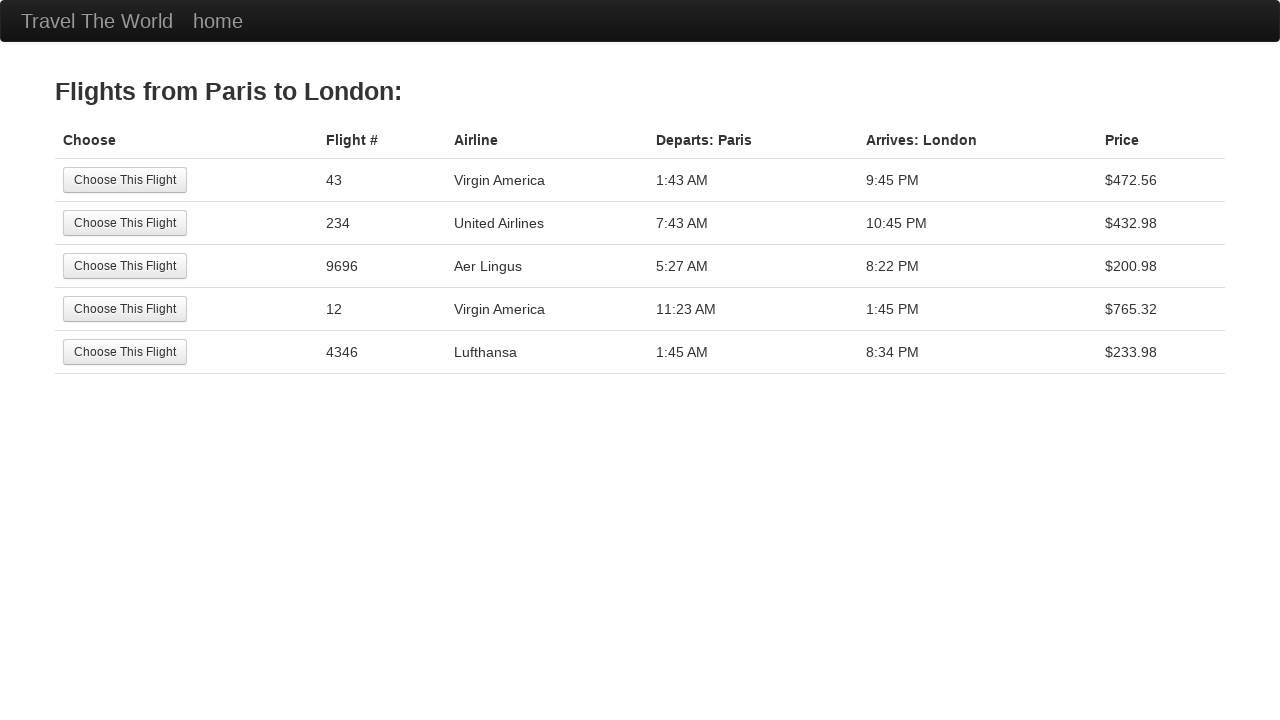

Captured flight number: 43
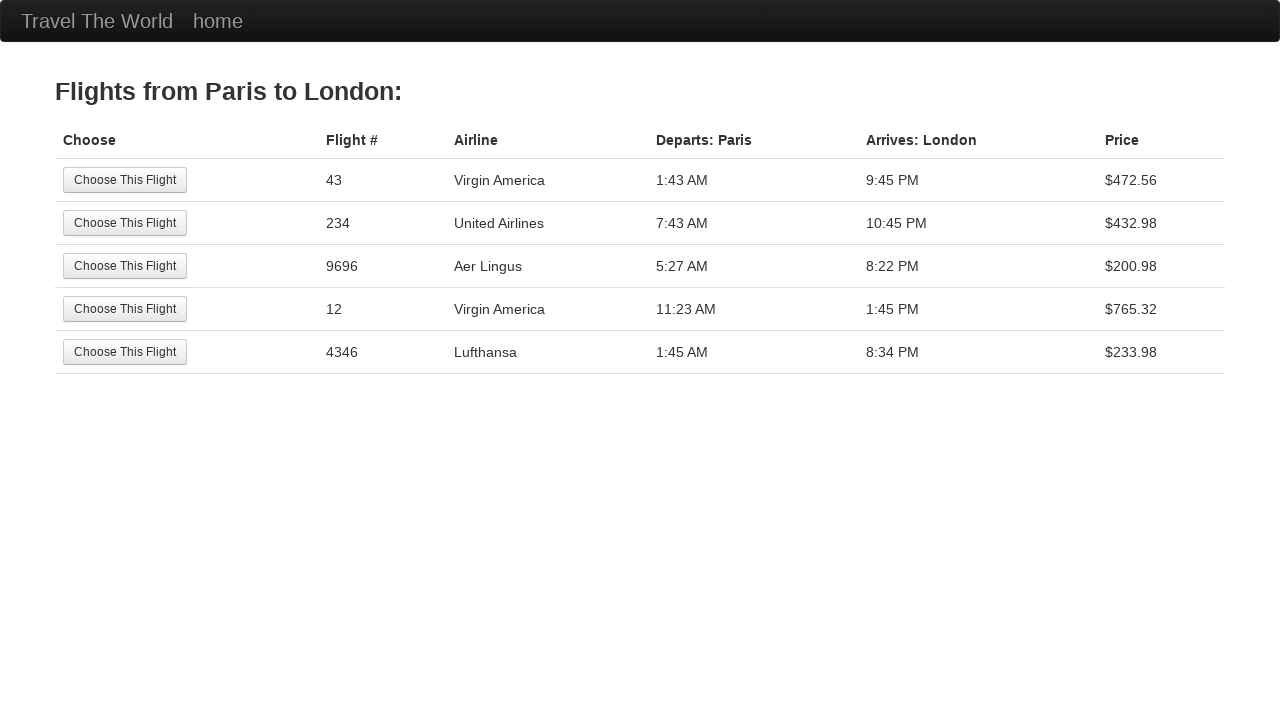

Captured airline name: Virgin America
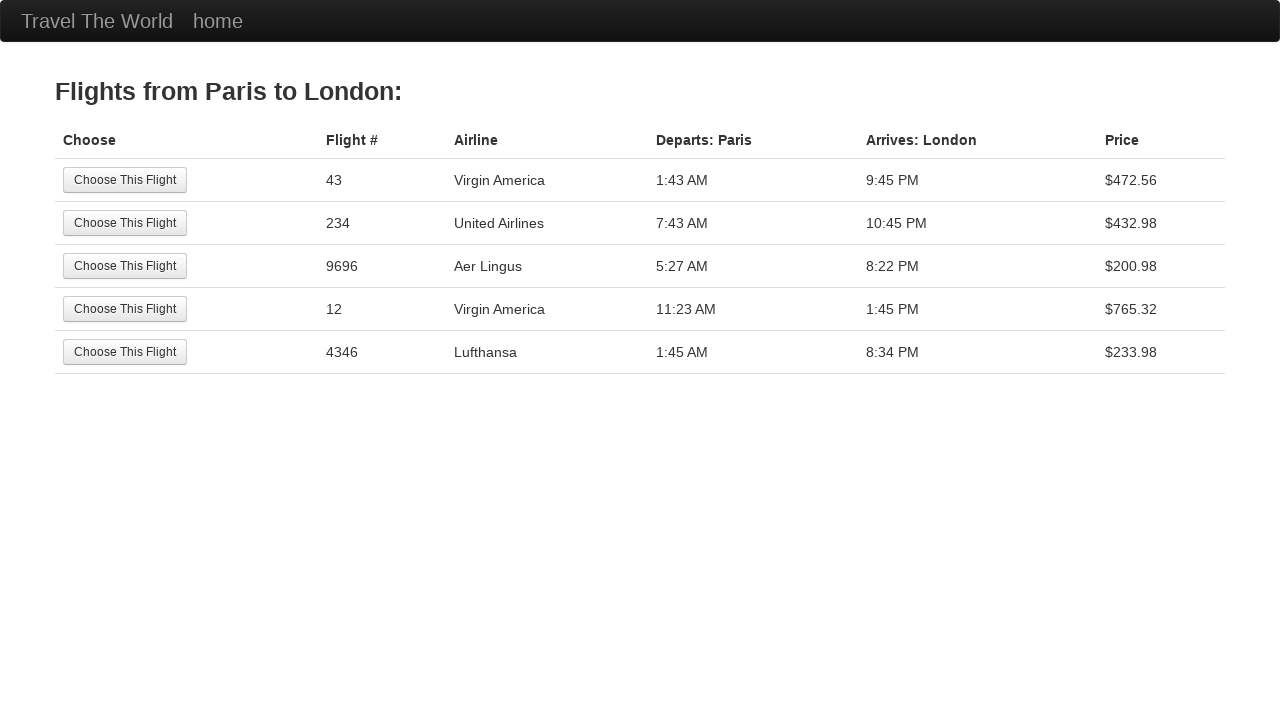

Captured flight price: $472.56
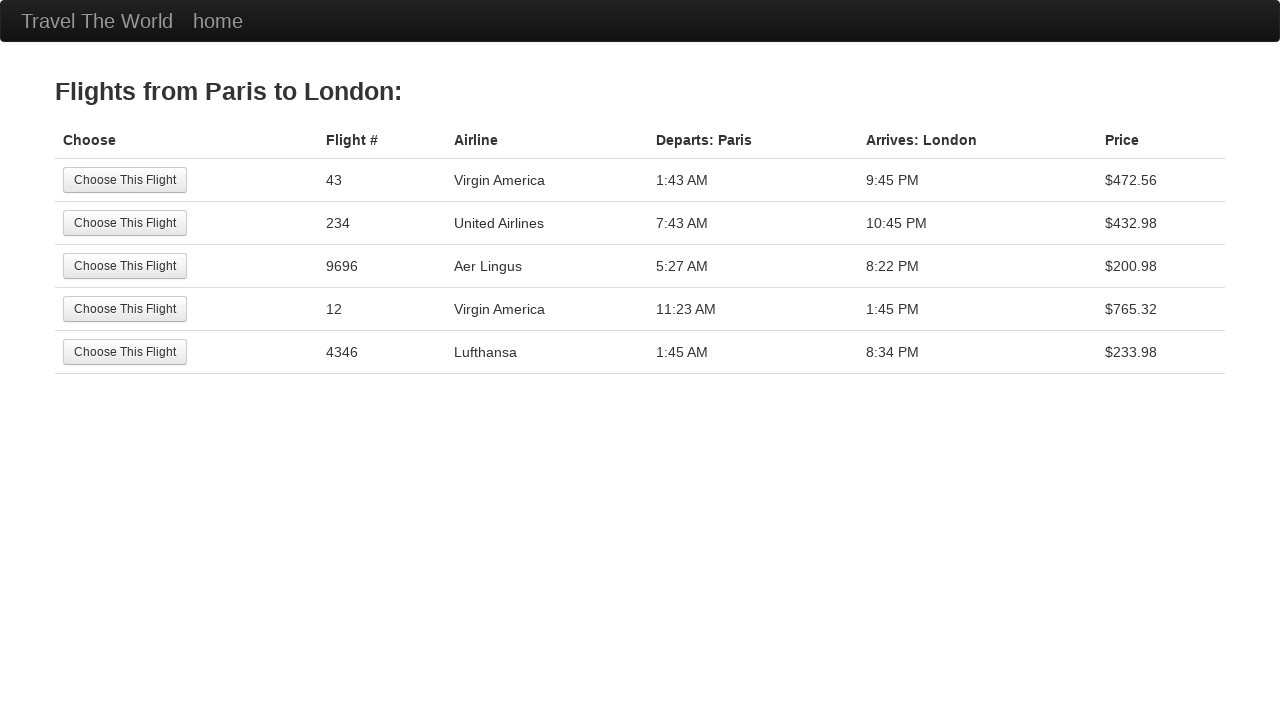

Clicked 'Choose This Flight' button for first flight at (125, 180) on (//input[@type='submit'])[1]
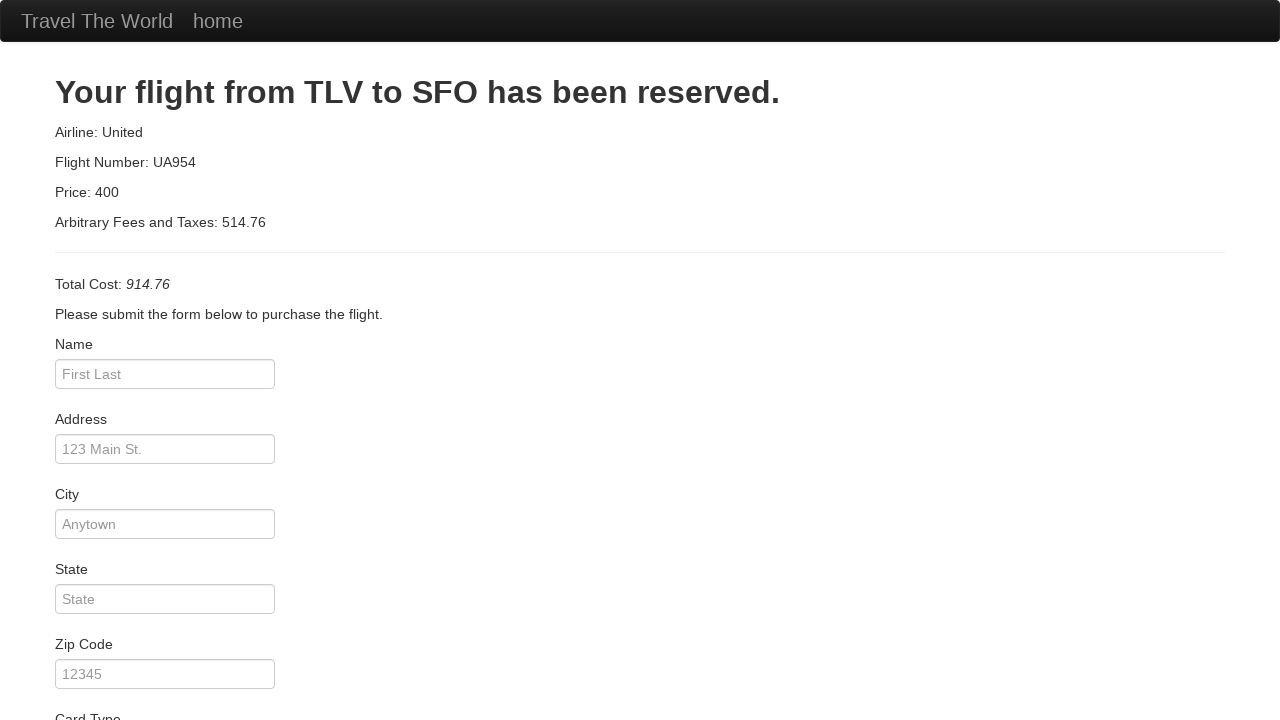

Purchase page loaded
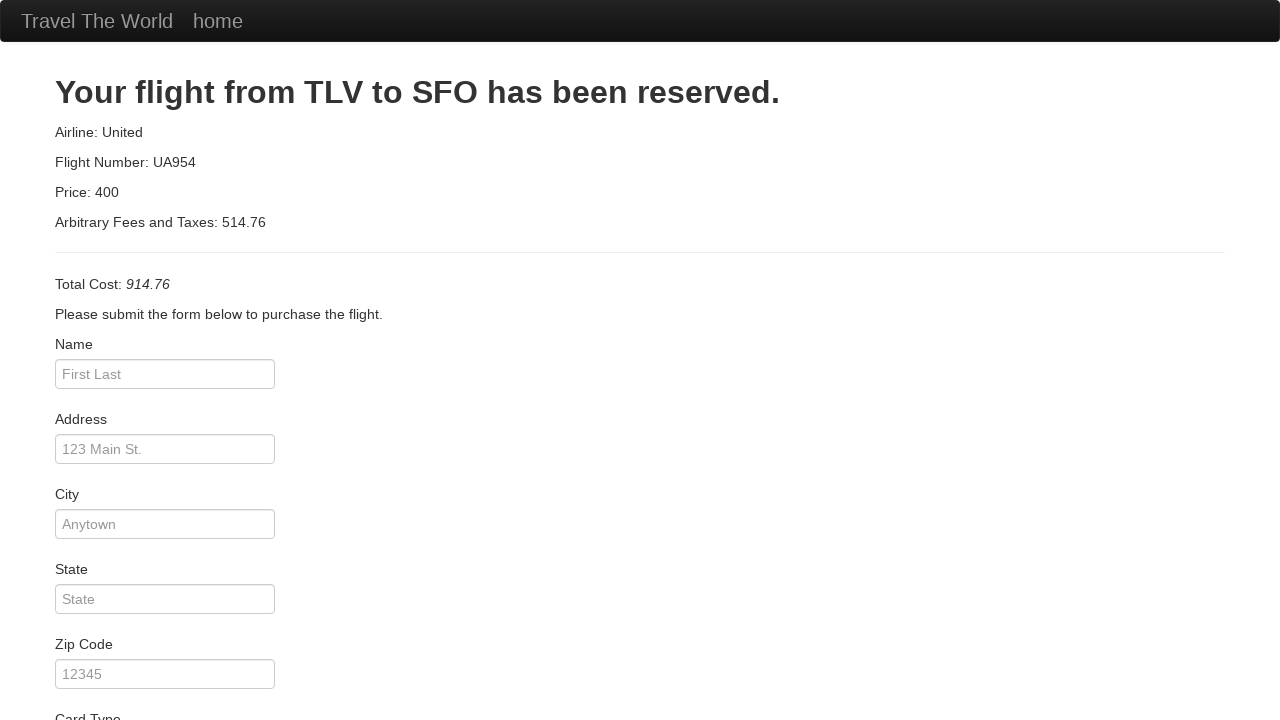

Verified flight name on purchase page: Airline: United
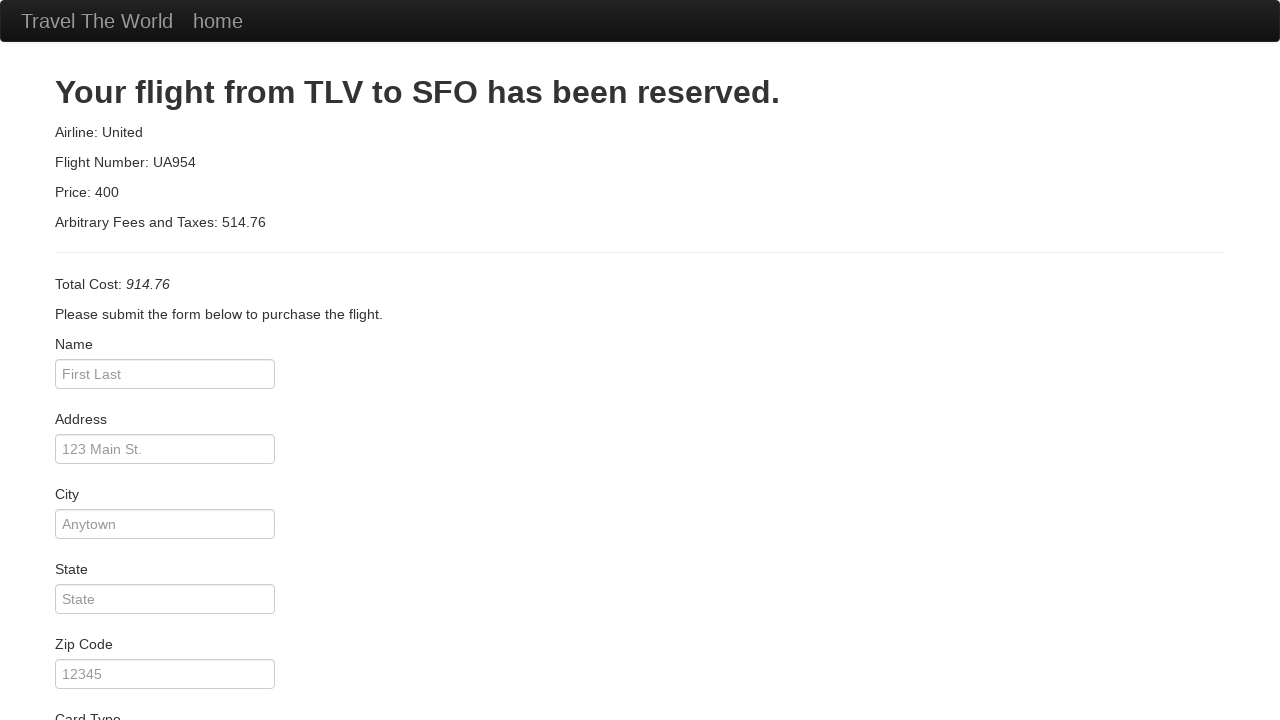

Verified flight number on purchase page: Flight Number: UA954
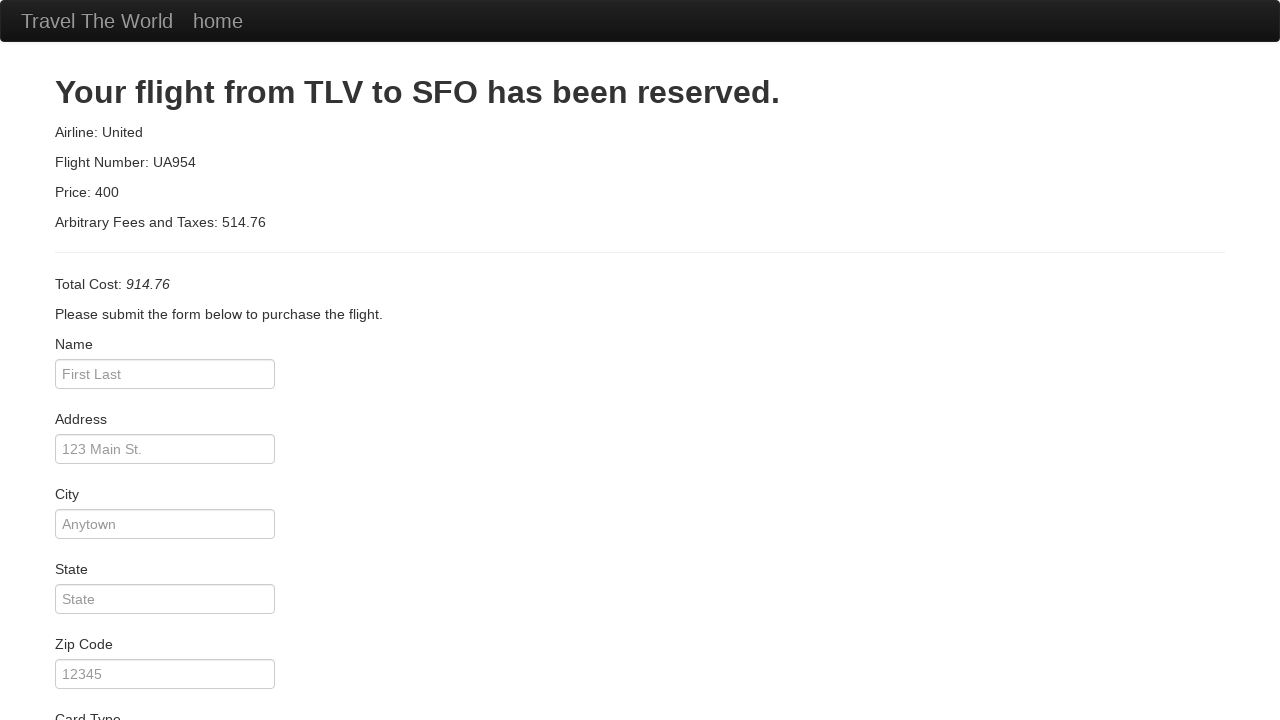

Verified flight price on purchase page: Price: 400
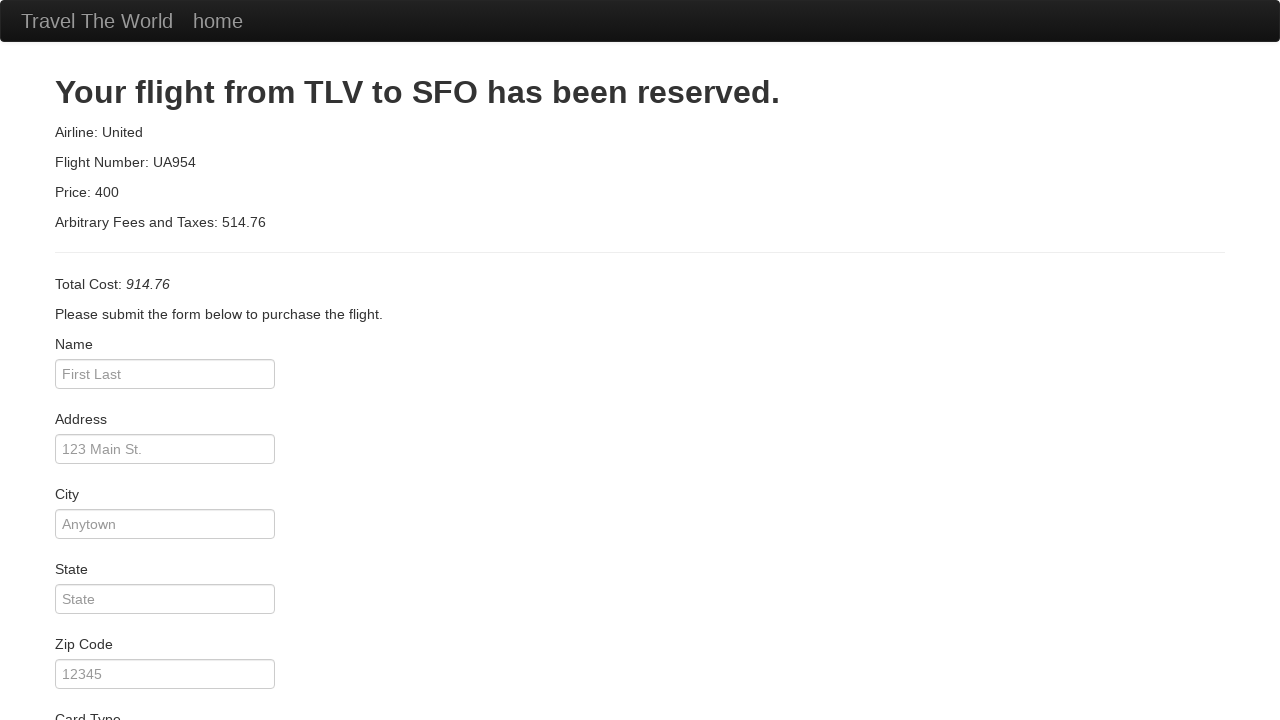

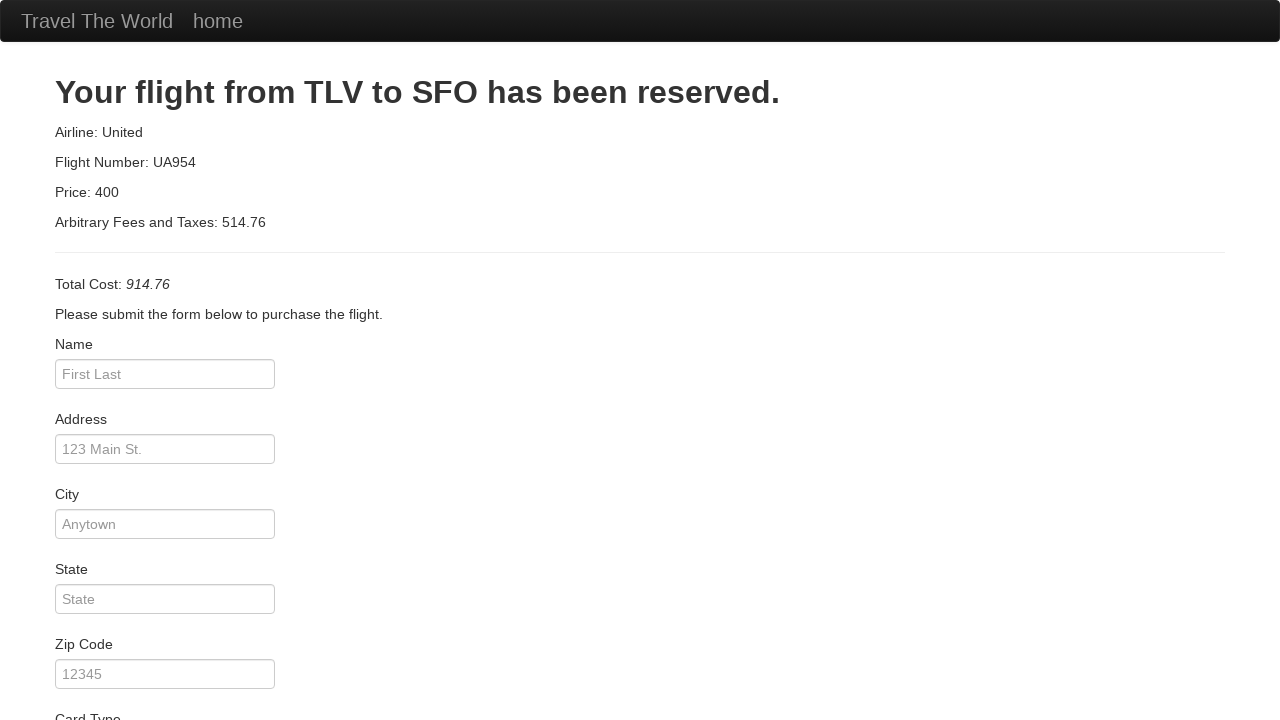